Tests dropdown selection functionality by navigating to a test page and selecting "doc 1" from a dropdown menu by visible text

Starting URL: http://omayo.blogspot.com/

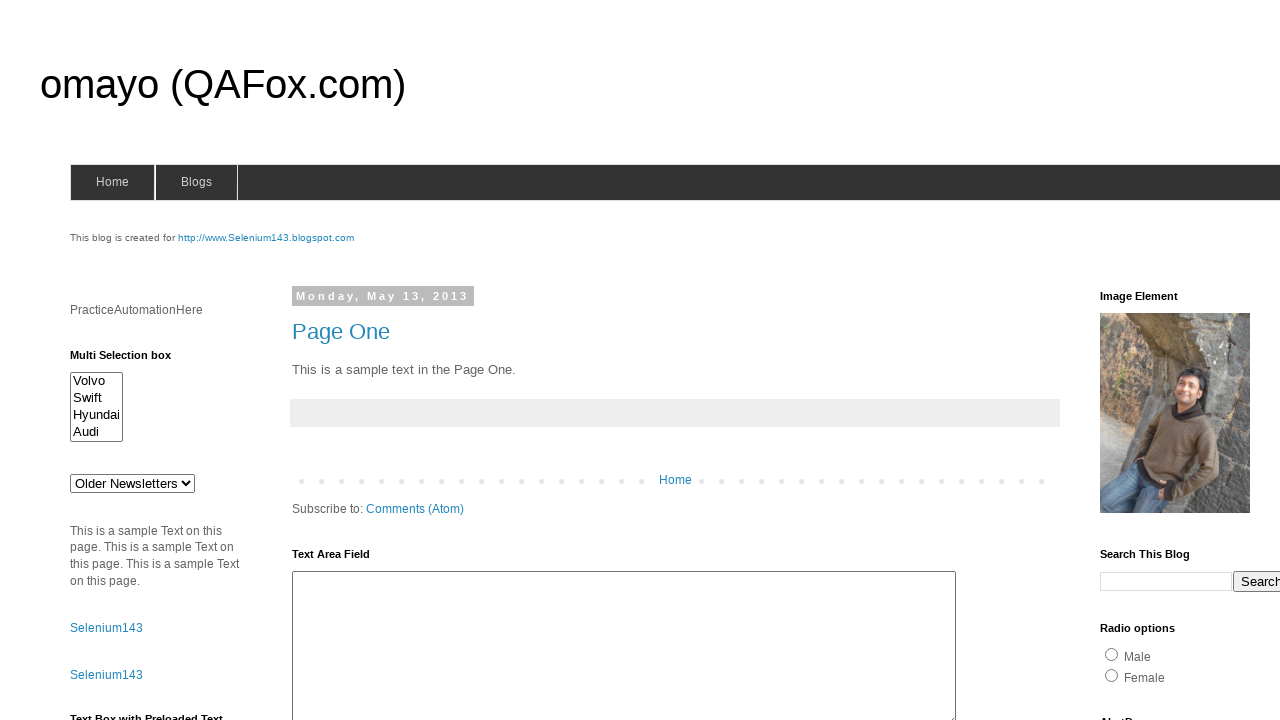

Navigated to http://omayo.blogspot.com/
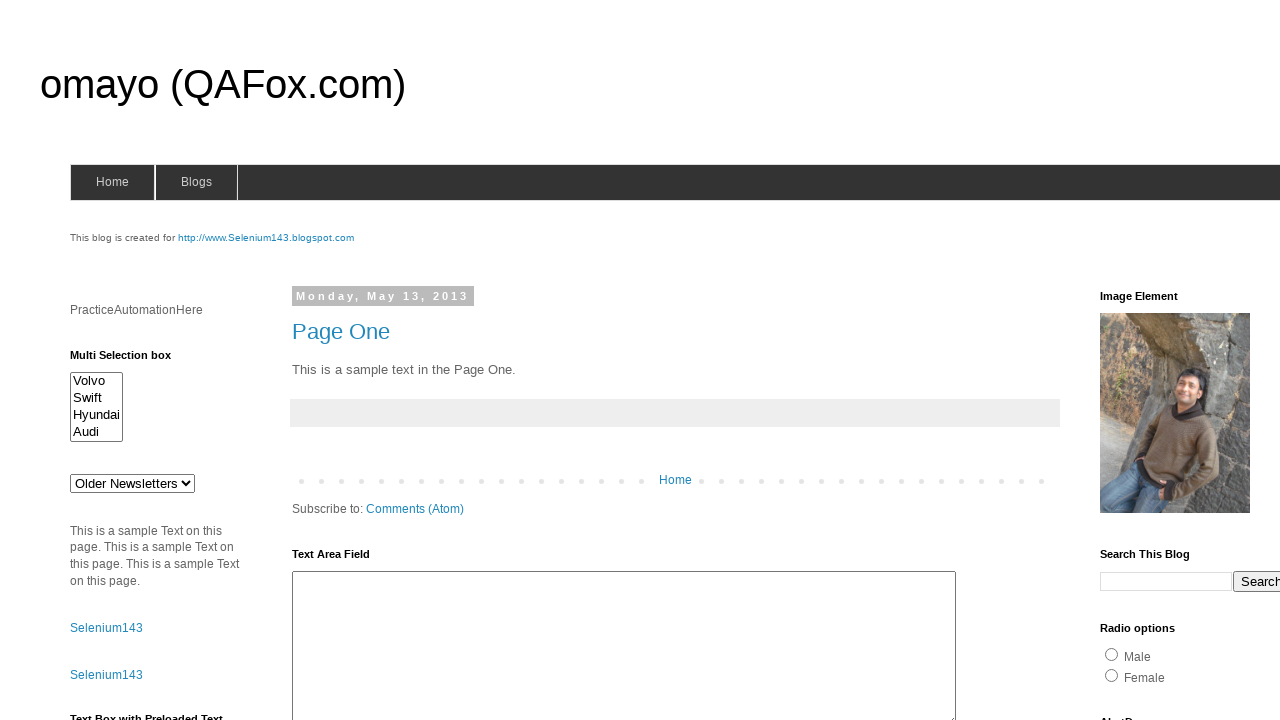

Selected 'doc 1' from dropdown menu by visible text on #drop1
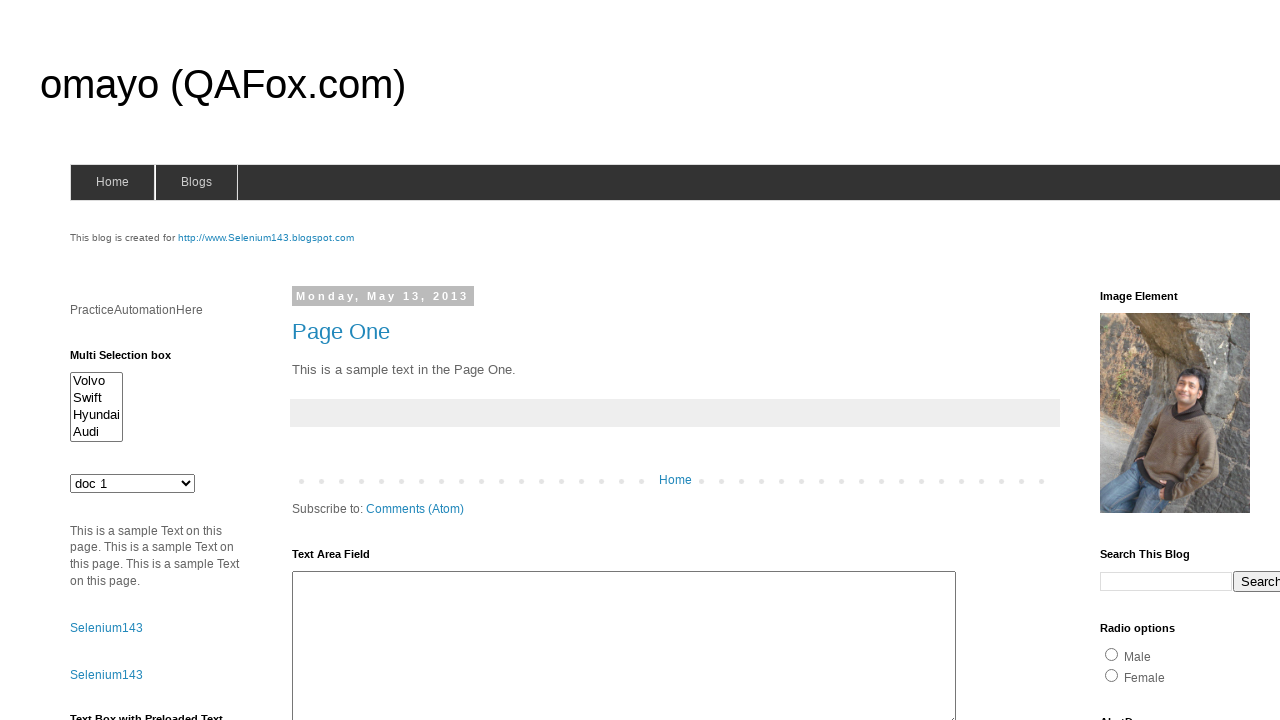

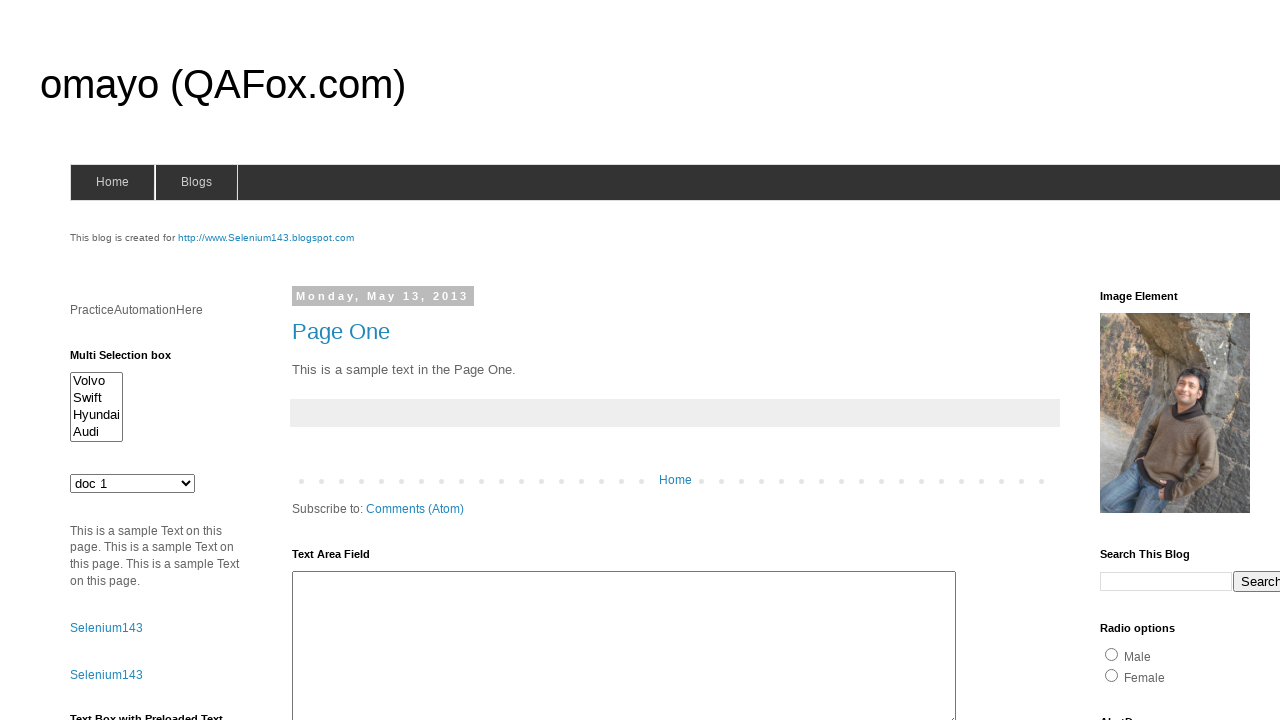